Tests waiting for specific text content to appear within a paragraph element

Starting URL: https://kristinek.github.io/site/examples/sync

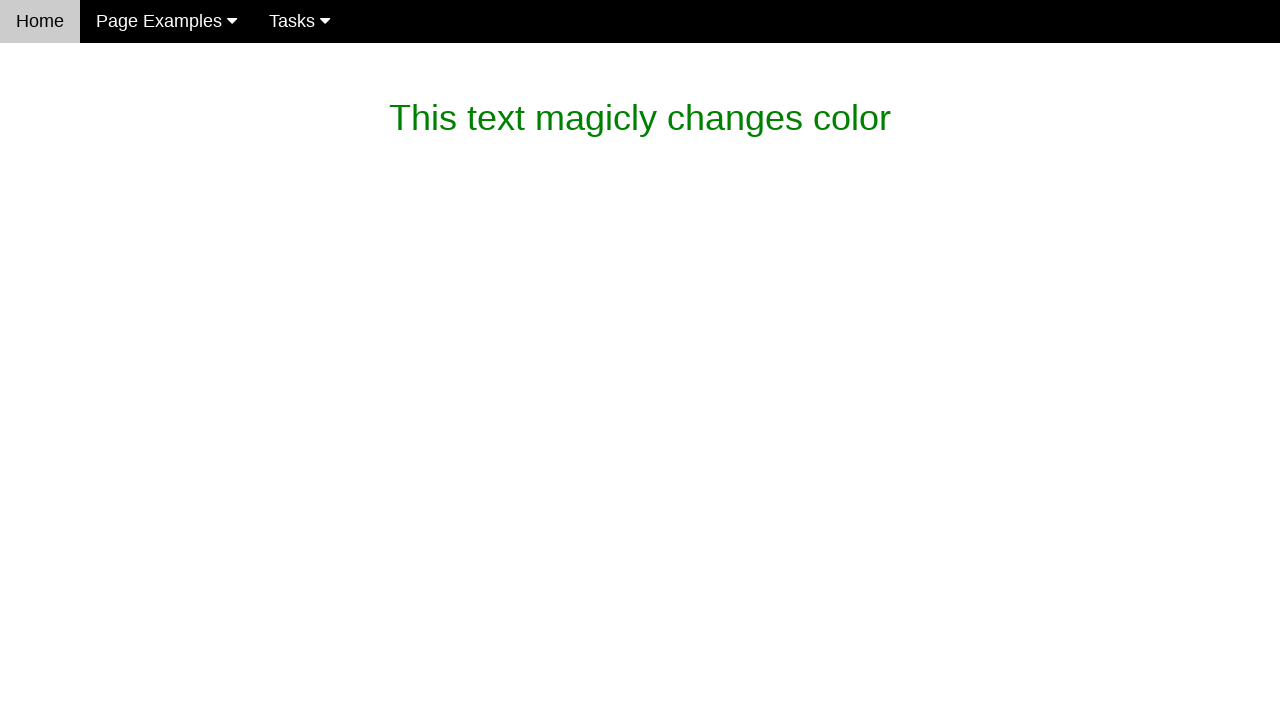

Verified initial text content in magic_text element
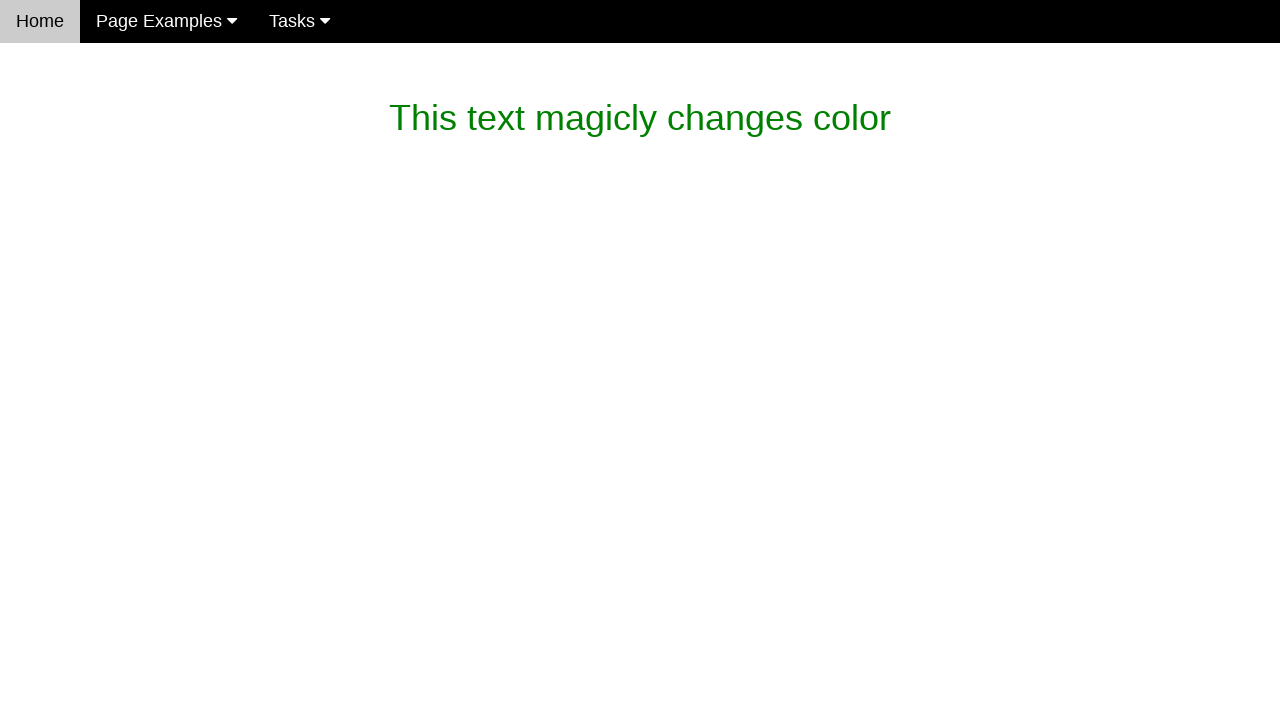

Waited for paragraph element containing text 'dev' to appear
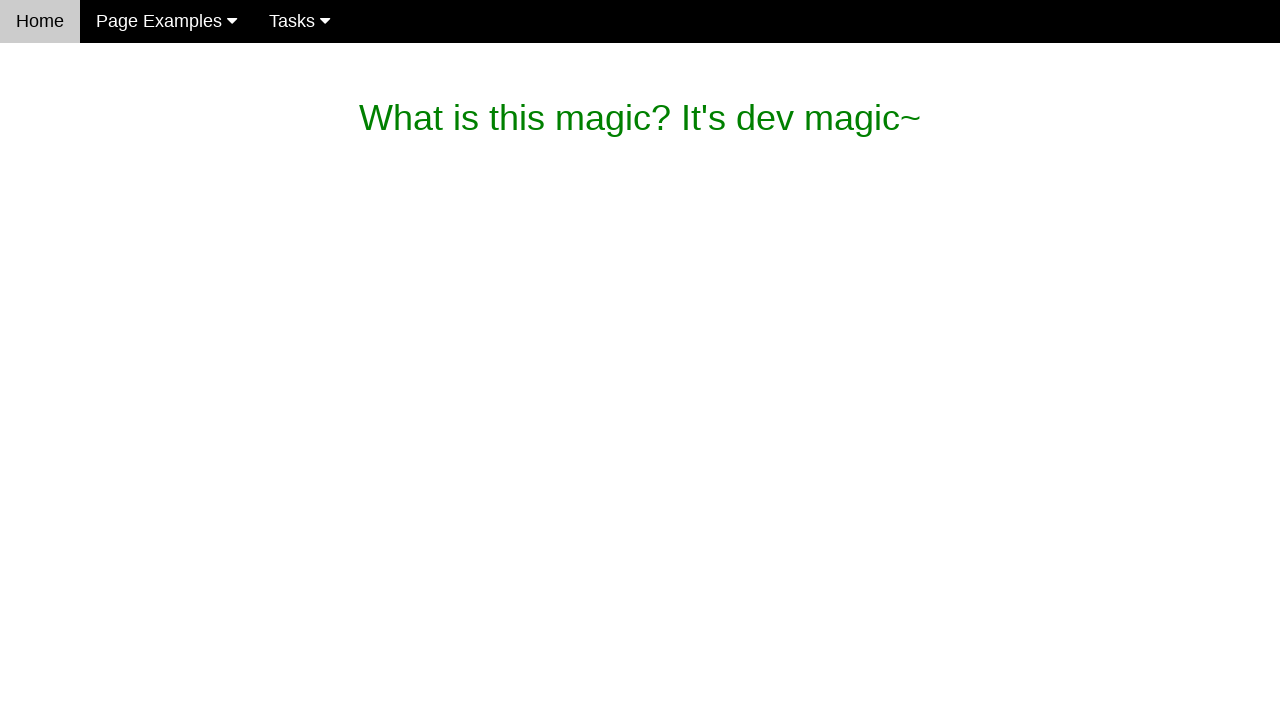

Verified text content changed to 'What is this magic? It's dev magic~'
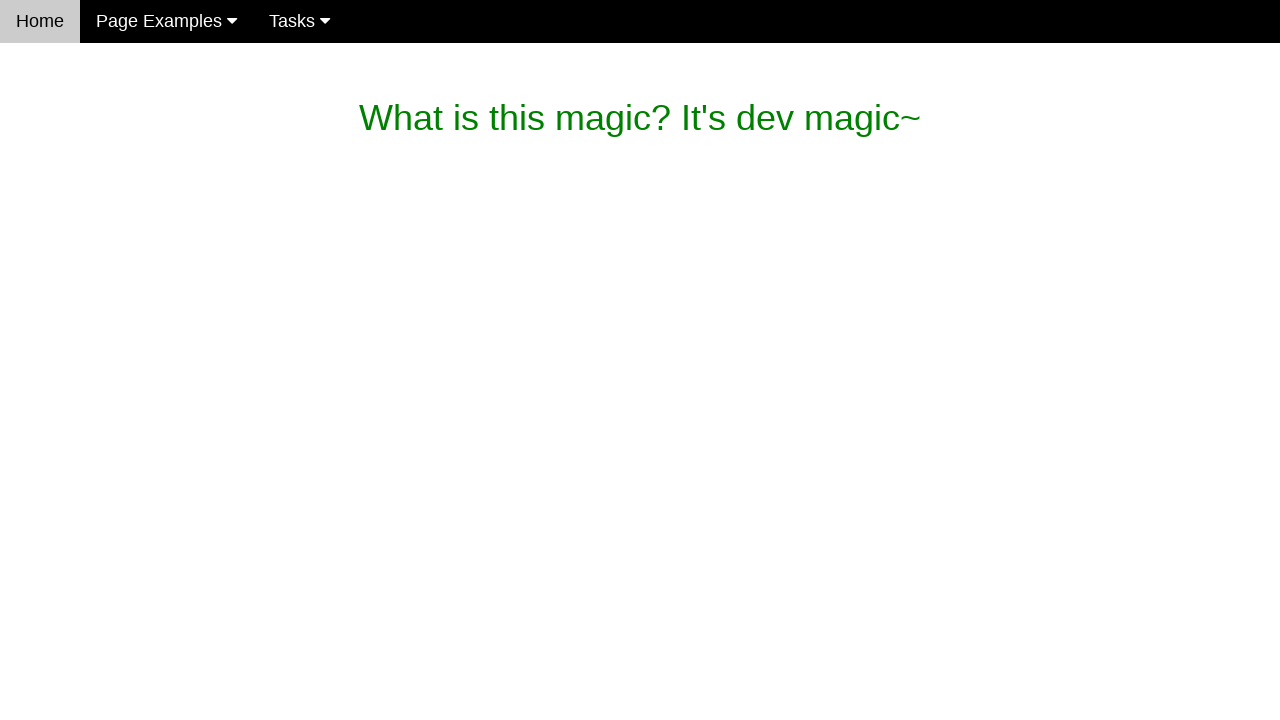

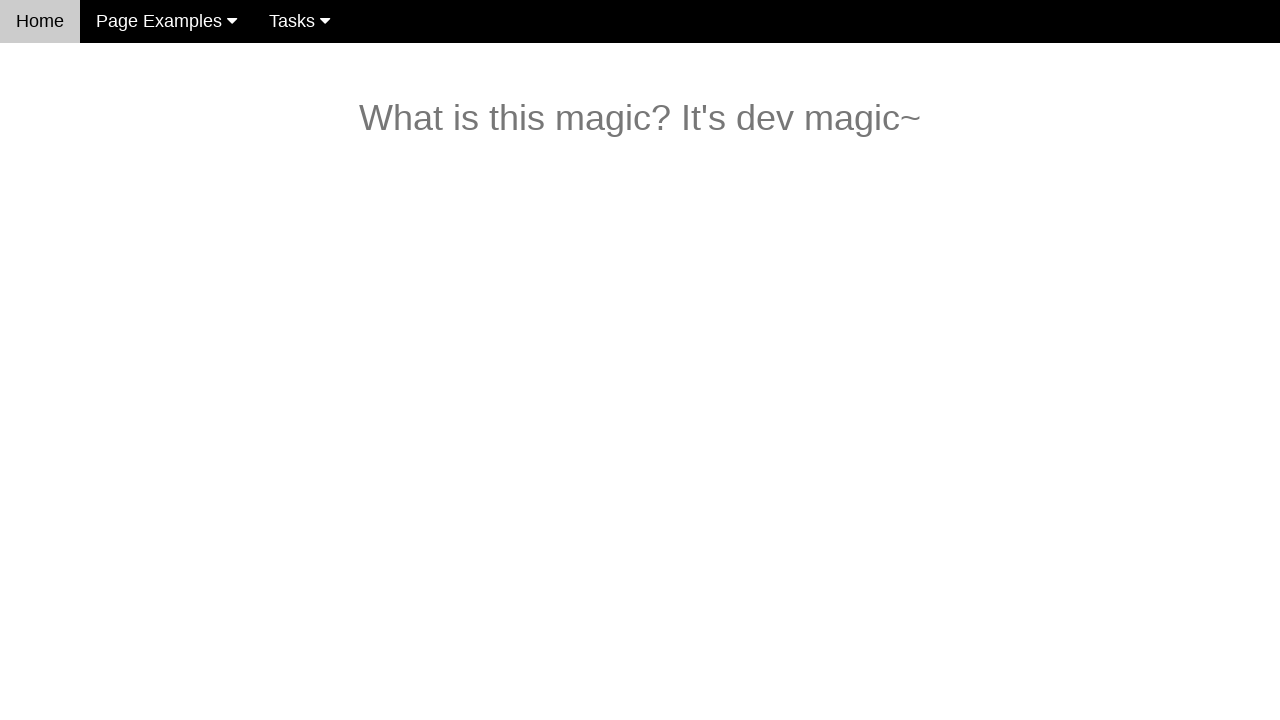